Tests checkbox selection, radio button selection, and show/hide functionality on a practice automation page by interacting with various form elements and verifying their states.

Starting URL: https://rahulshettyacademy.com/AutomationPractice/

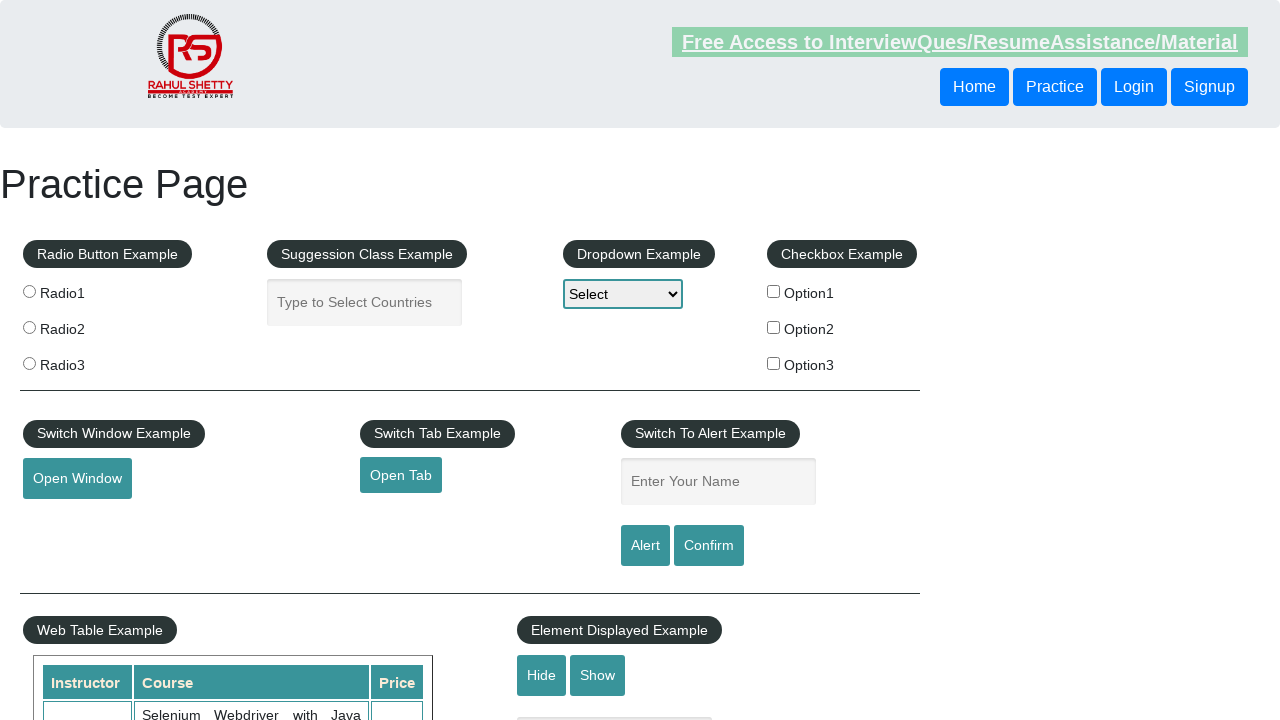

Located all checkbox elements
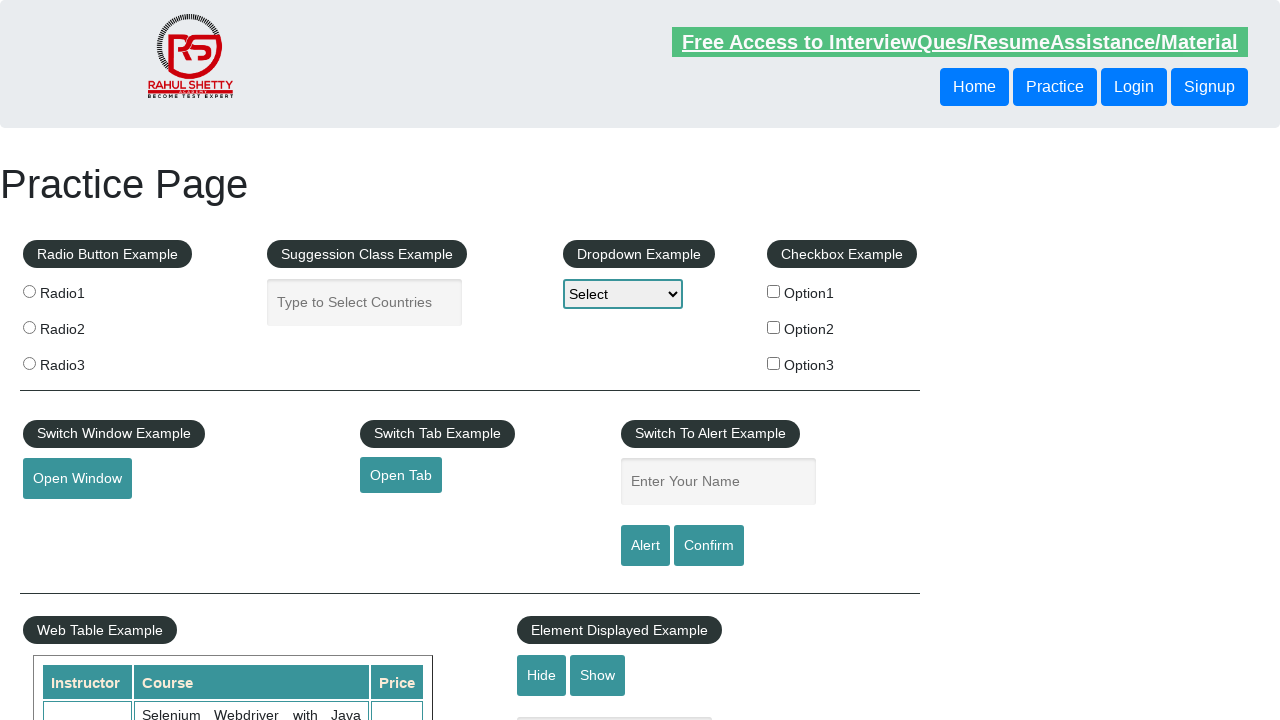

Counted 3 checkbox elements
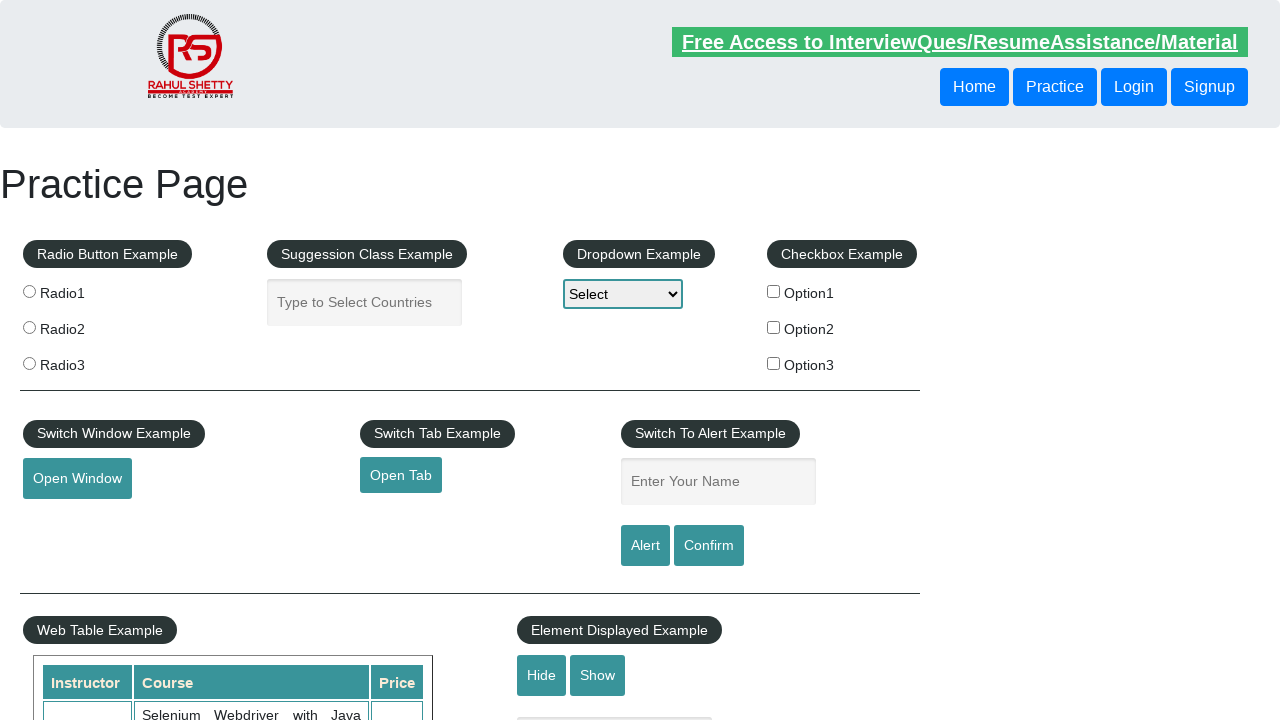

Retrieved checkbox at index 0
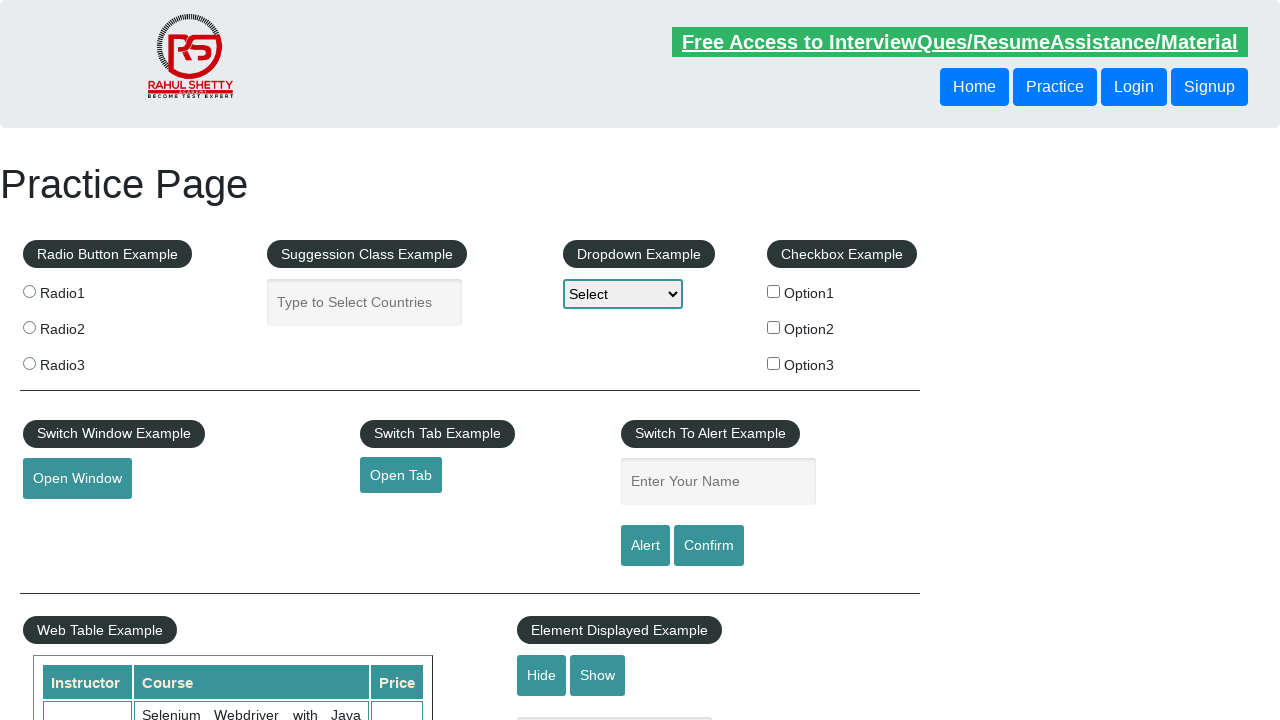

Retrieved checkbox at index 1
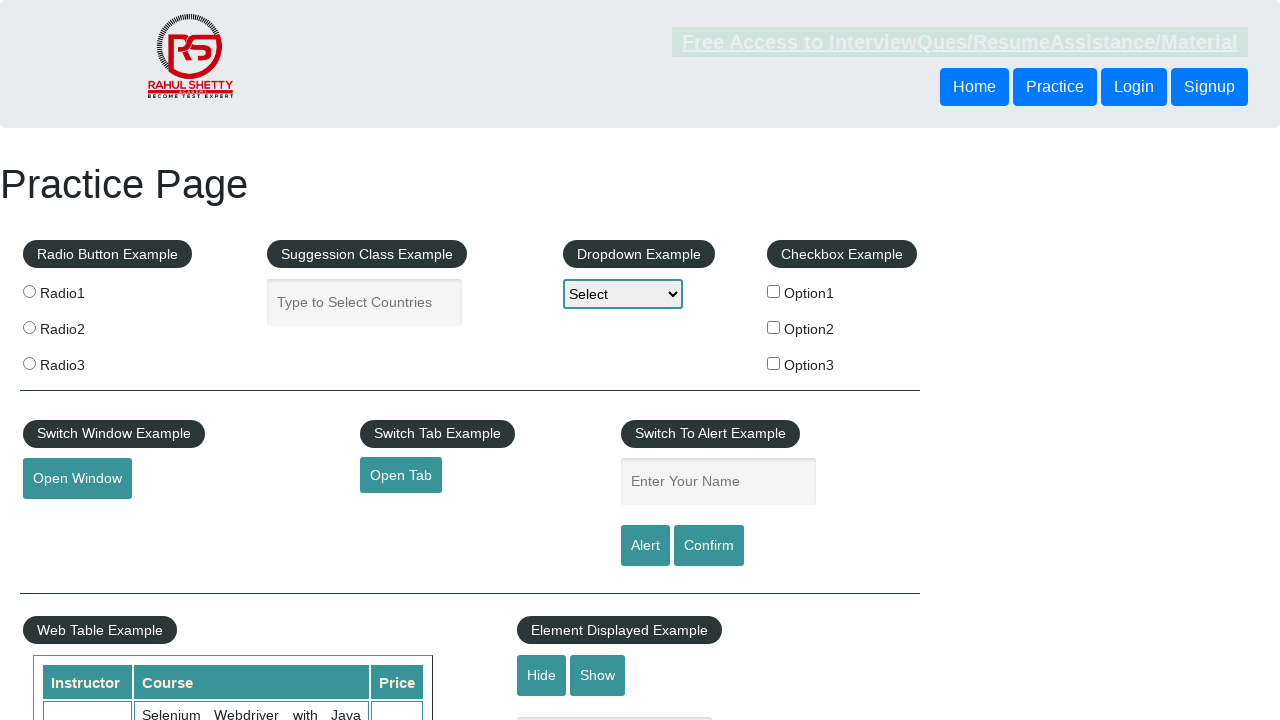

Found checkbox with value 'option2'
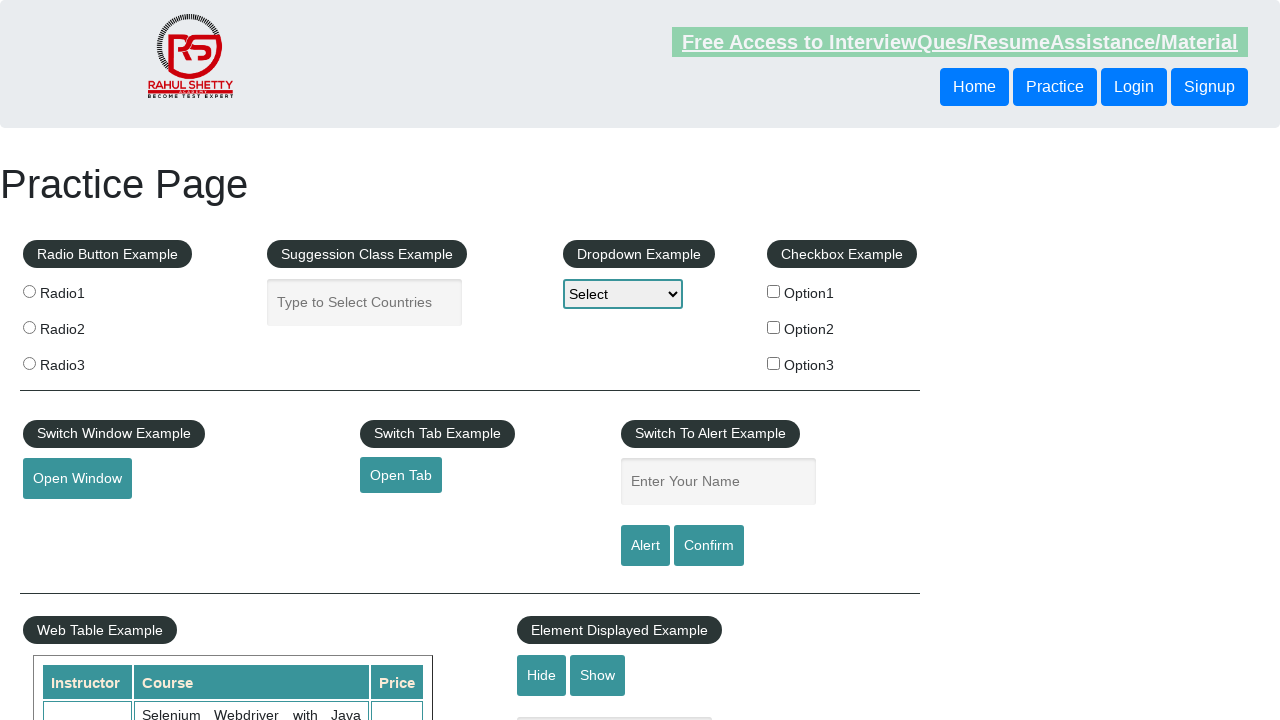

Clicked on Option2 checkbox at (774, 327) on xpath=//input[@type='checkbox'] >> nth=1
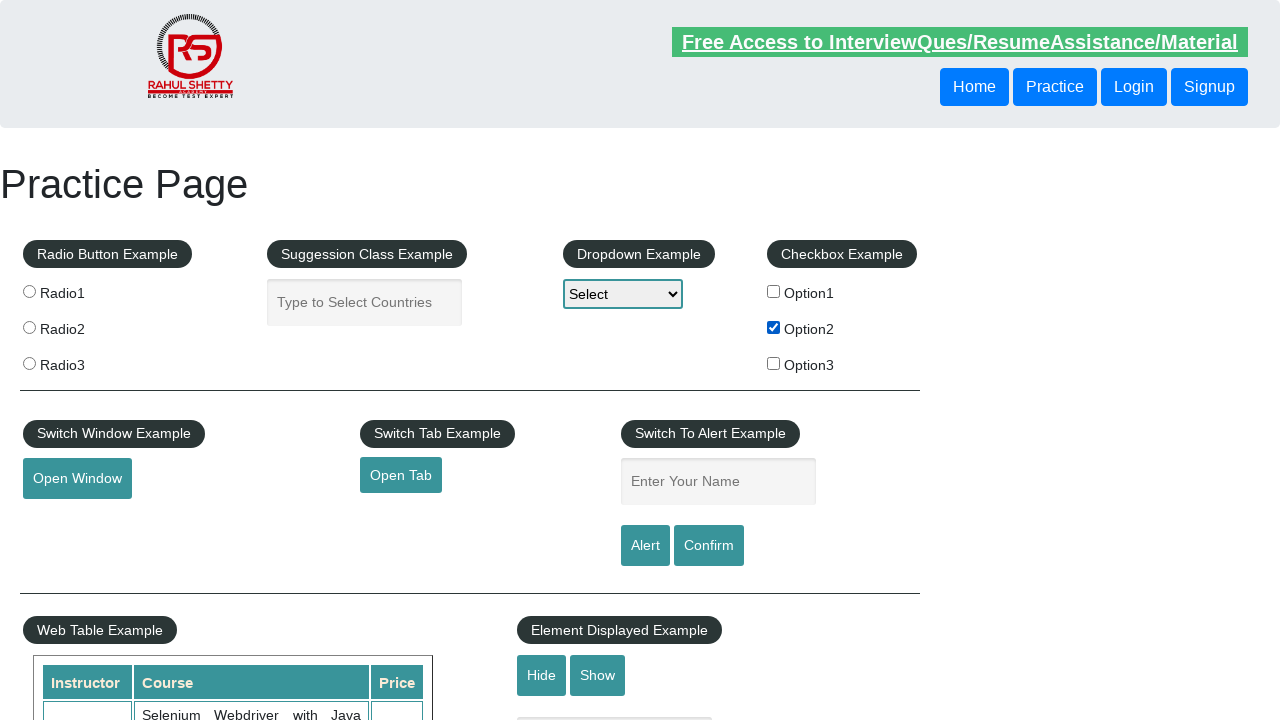

Located all radio button elements
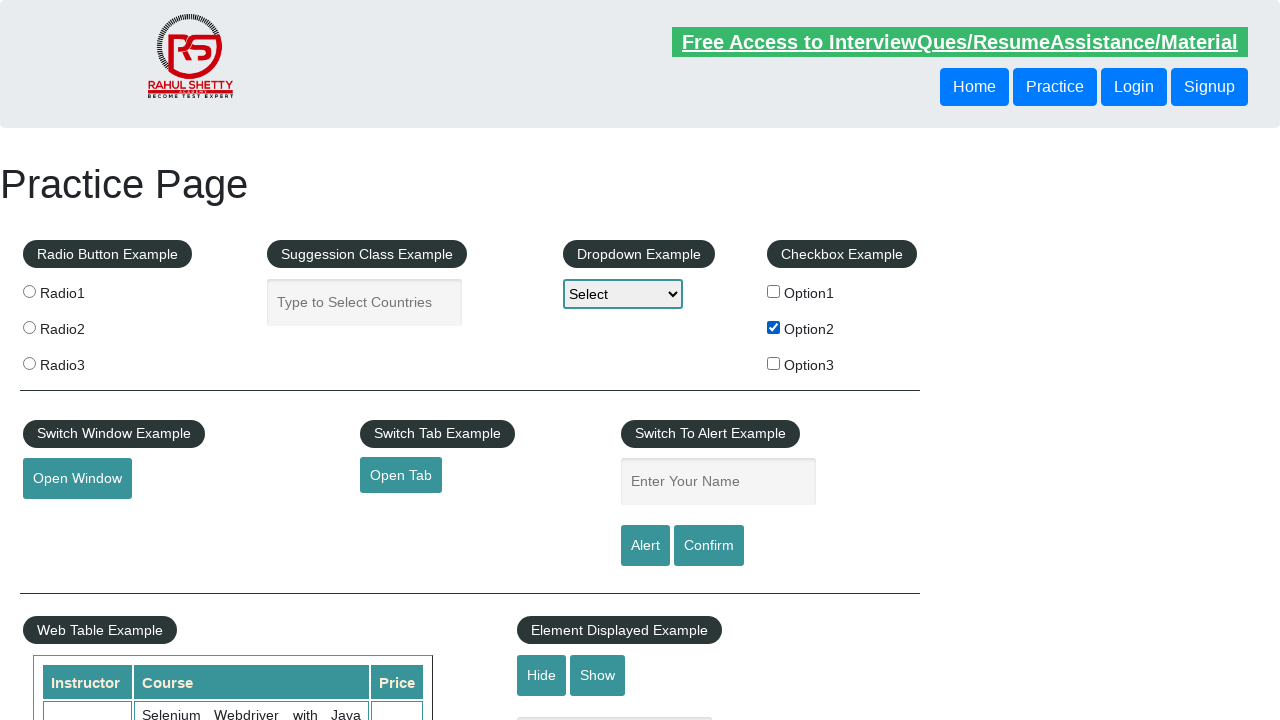

Clicked on Radio Button at index 2 (Radio2) at (29, 363) on .radioButton >> nth=2
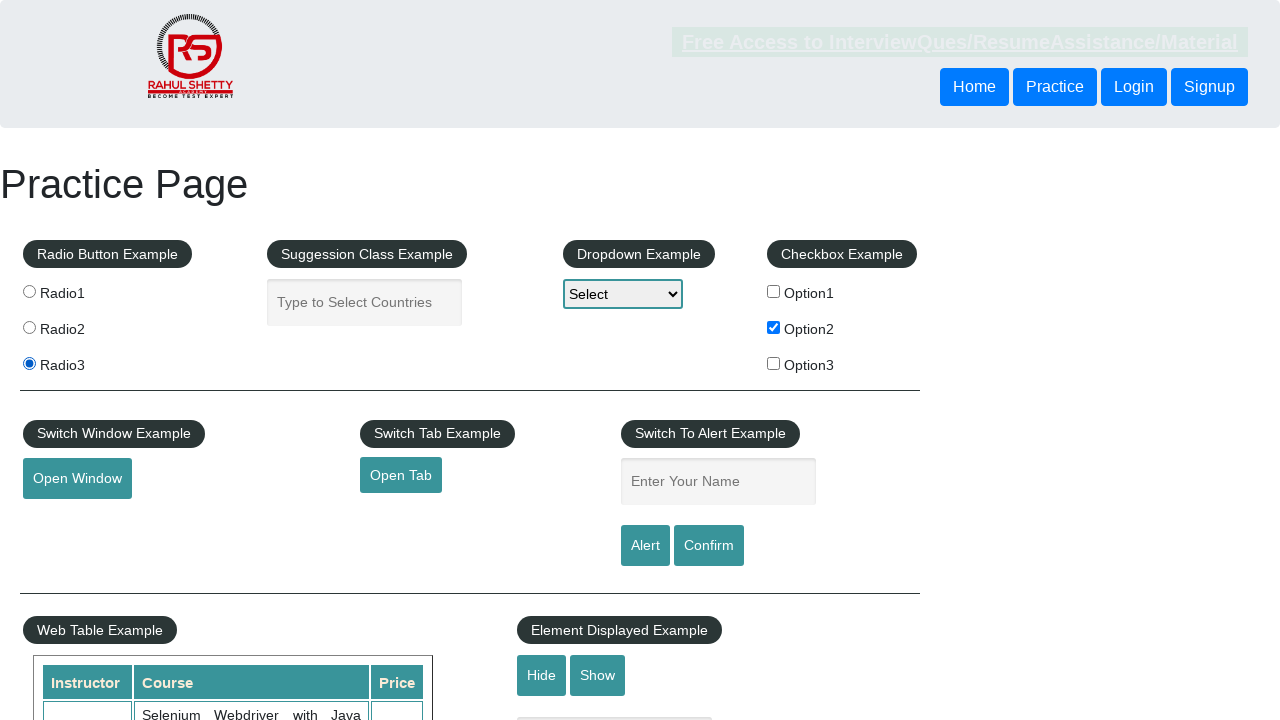

Clicked Hide Button to hide text field at (542, 675) on #hide-textbox
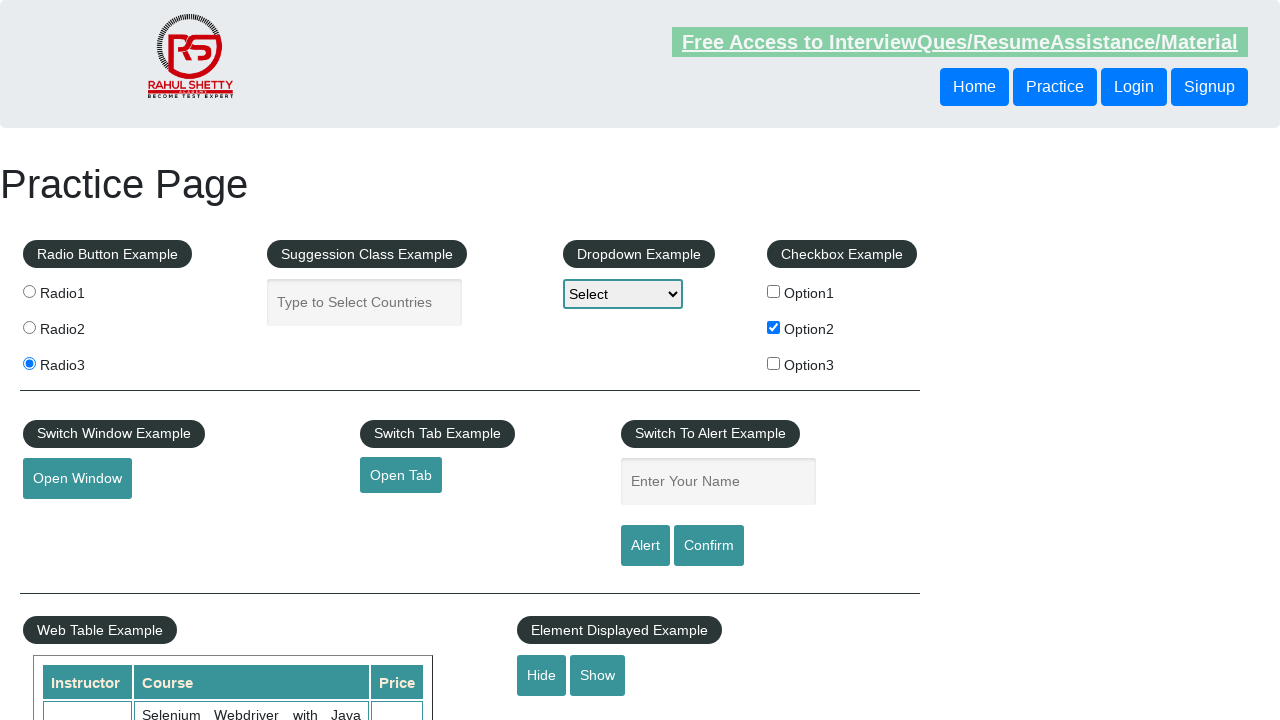

Clicked Show Button to display text field at (598, 675) on #show-textbox
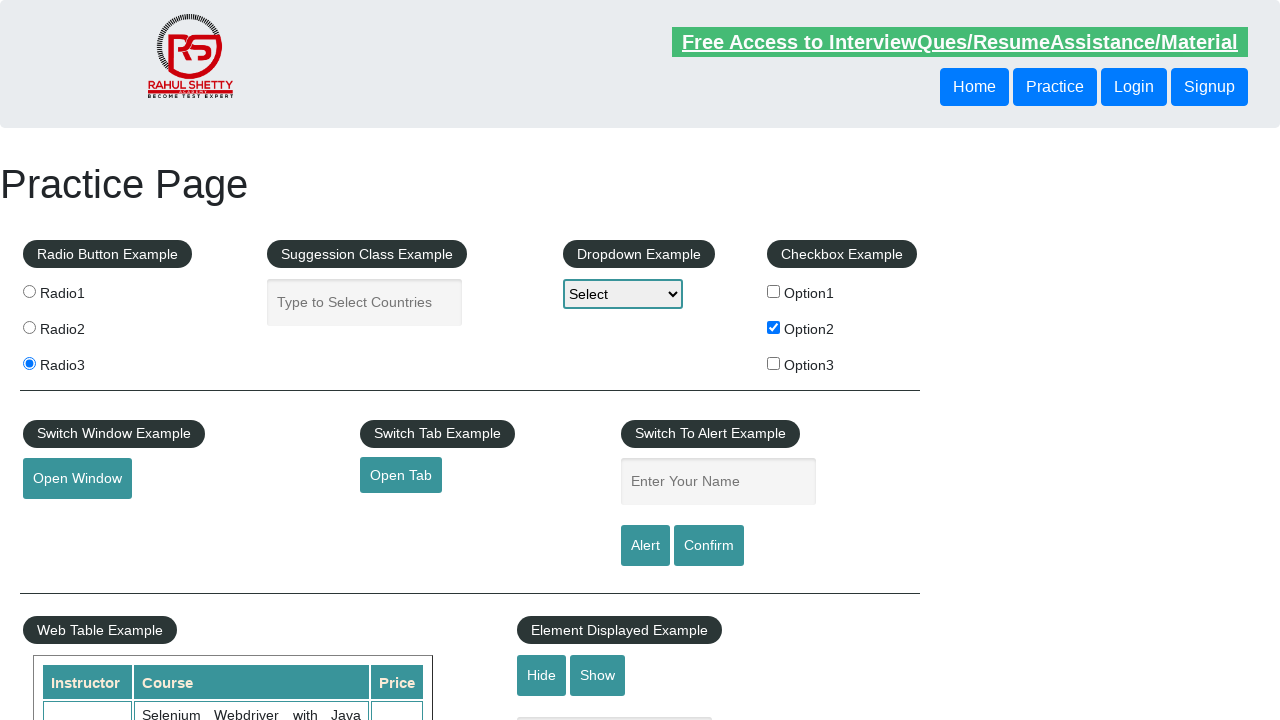

Waited for text field to become visible
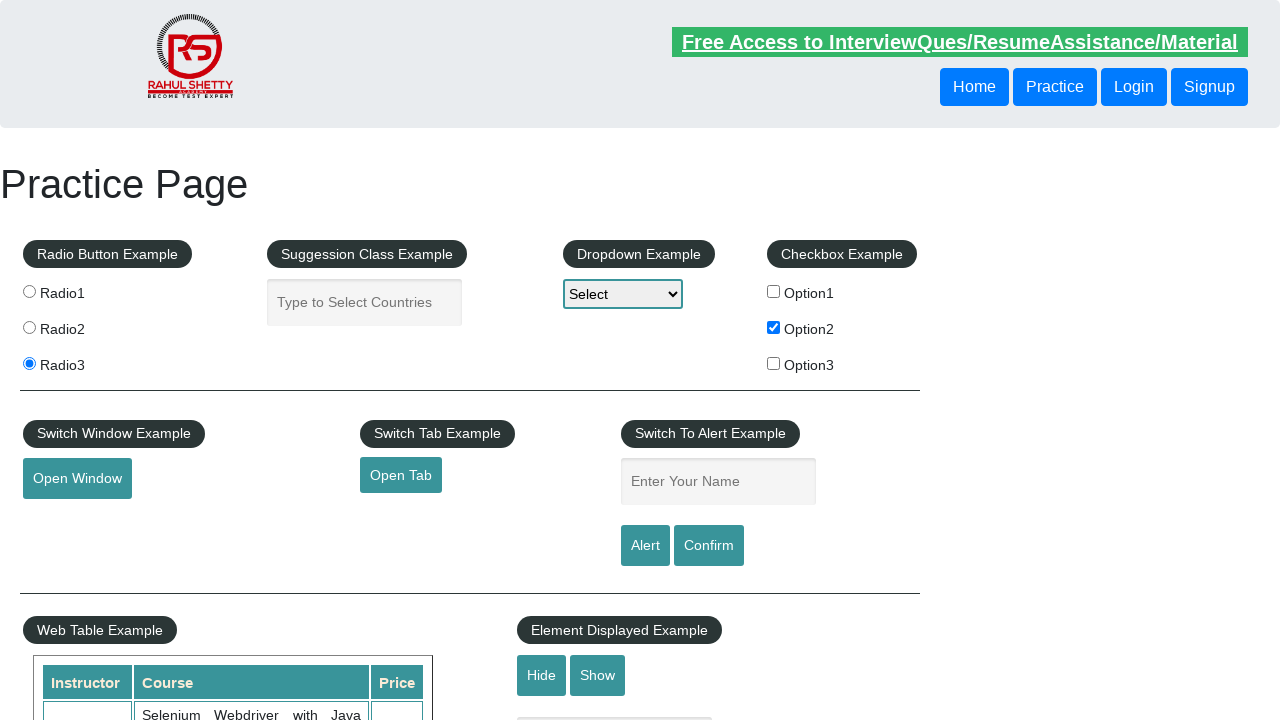

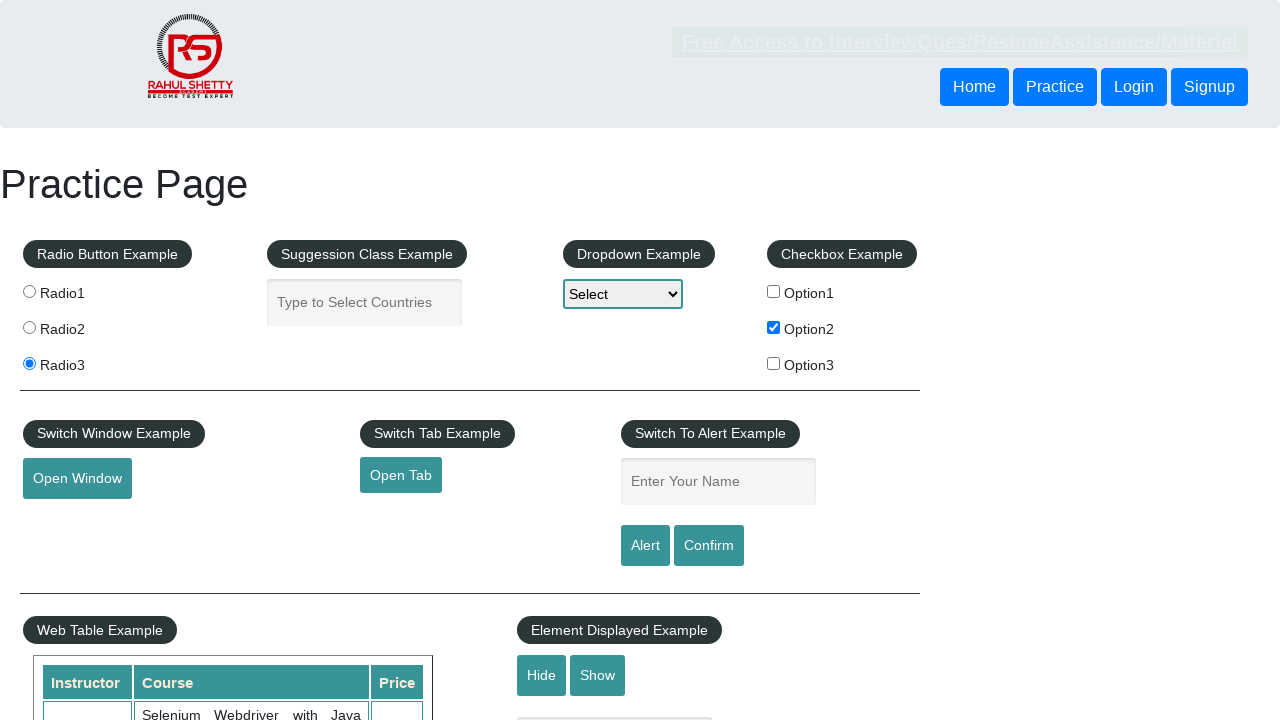